Demonstrates XPath traversal techniques by locating buttons using following-sibling and parent axis navigation on an automation practice page

Starting URL: https://rahulshettyacademy.com/AutomationPractice/

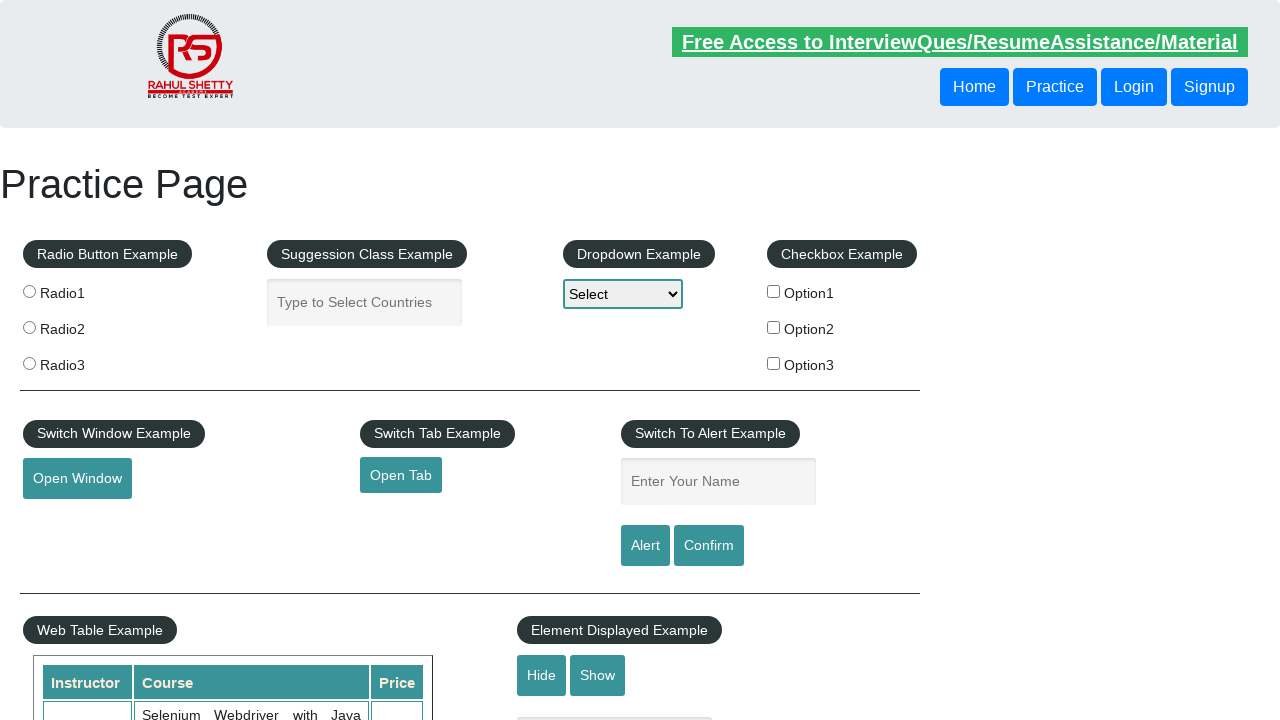

Located button using following-sibling XPath axis
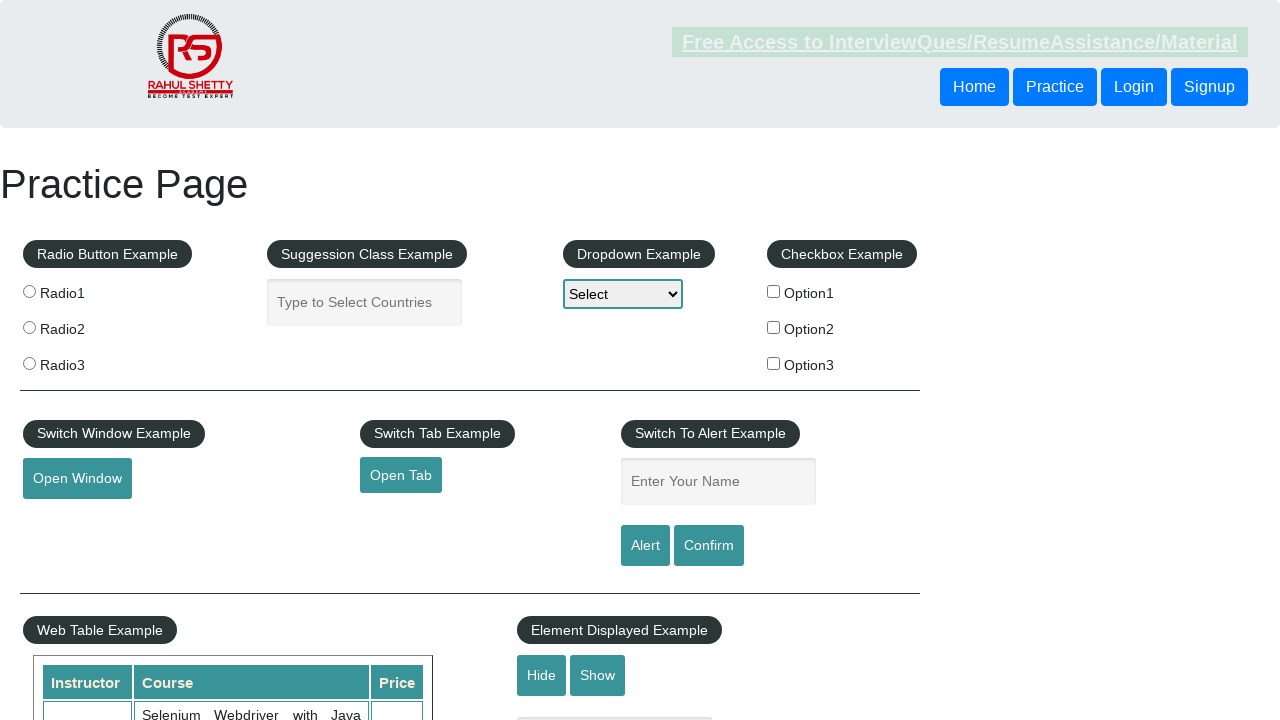

Waited for following-sibling button to be ready
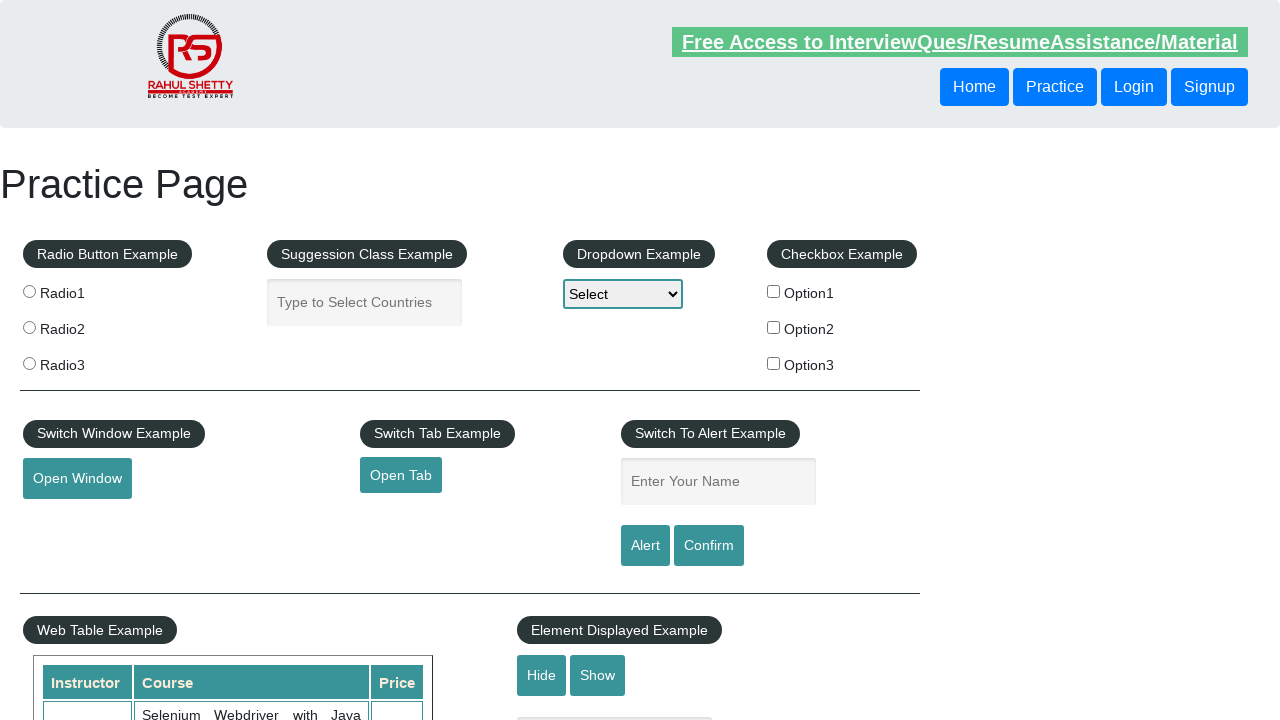

Retrieved following-sibling button text: Login
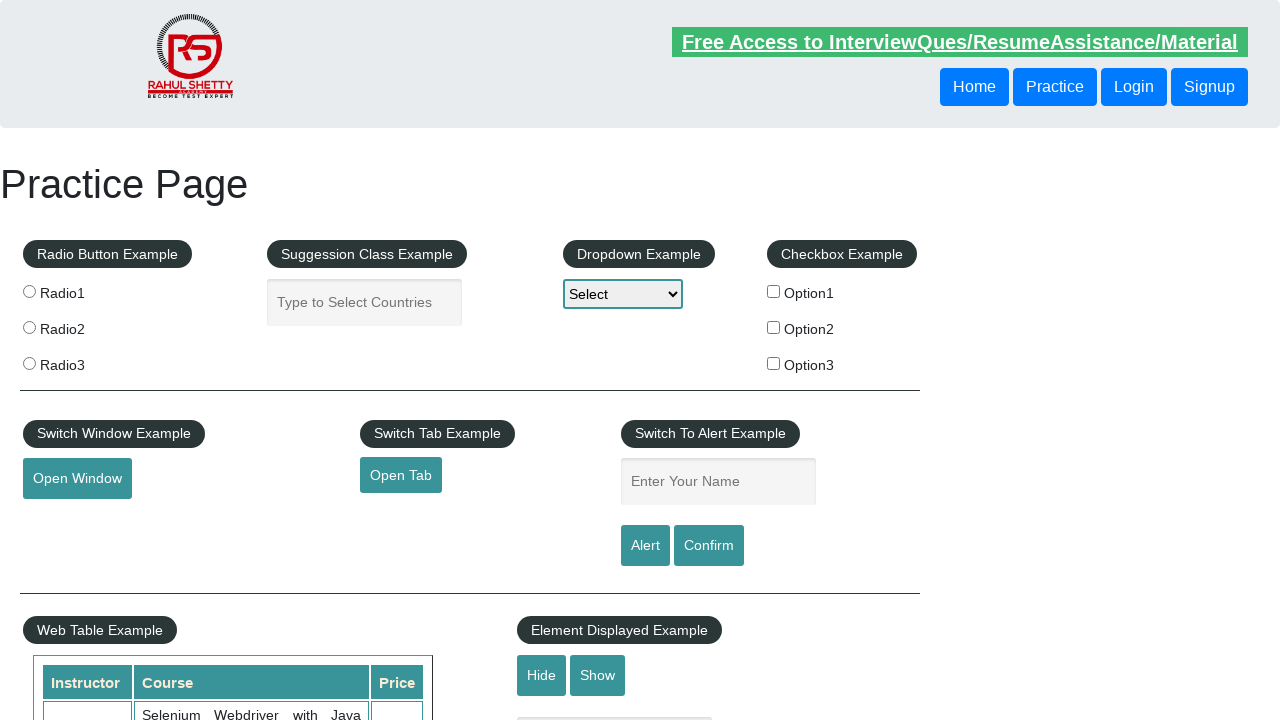

Located button using parent axis XPath traversal
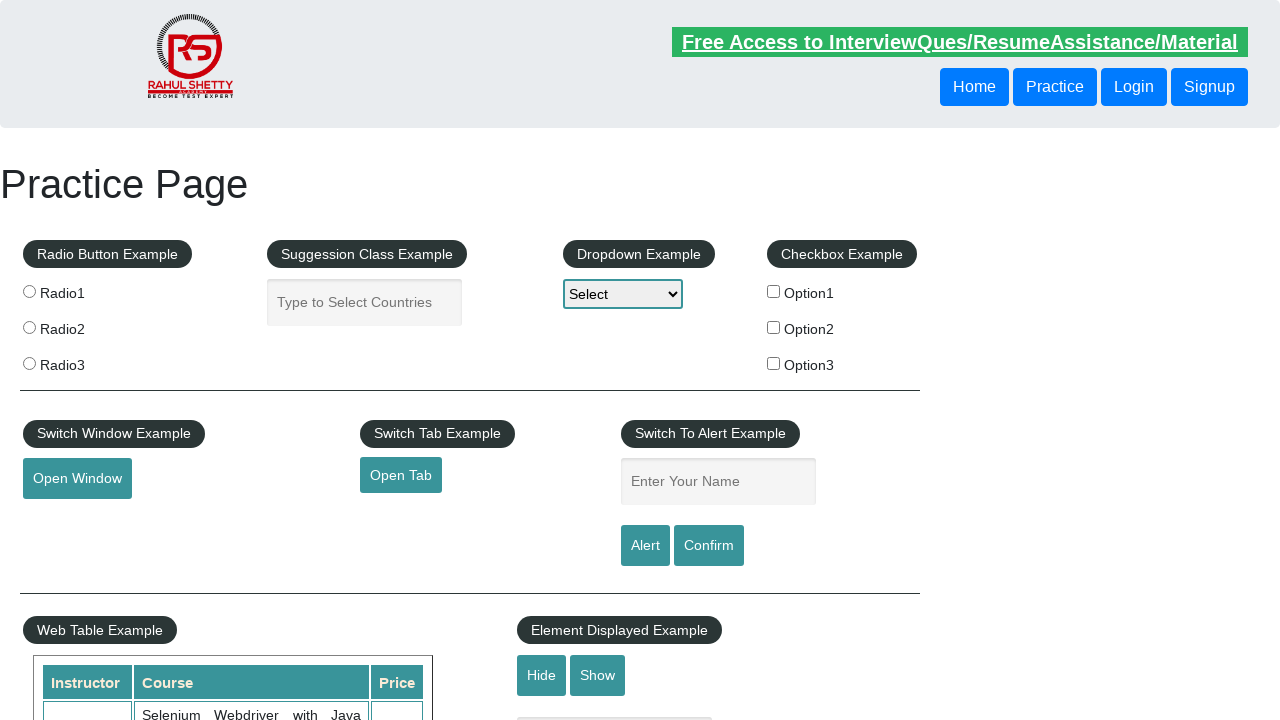

Retrieved parent traversal button text: Login
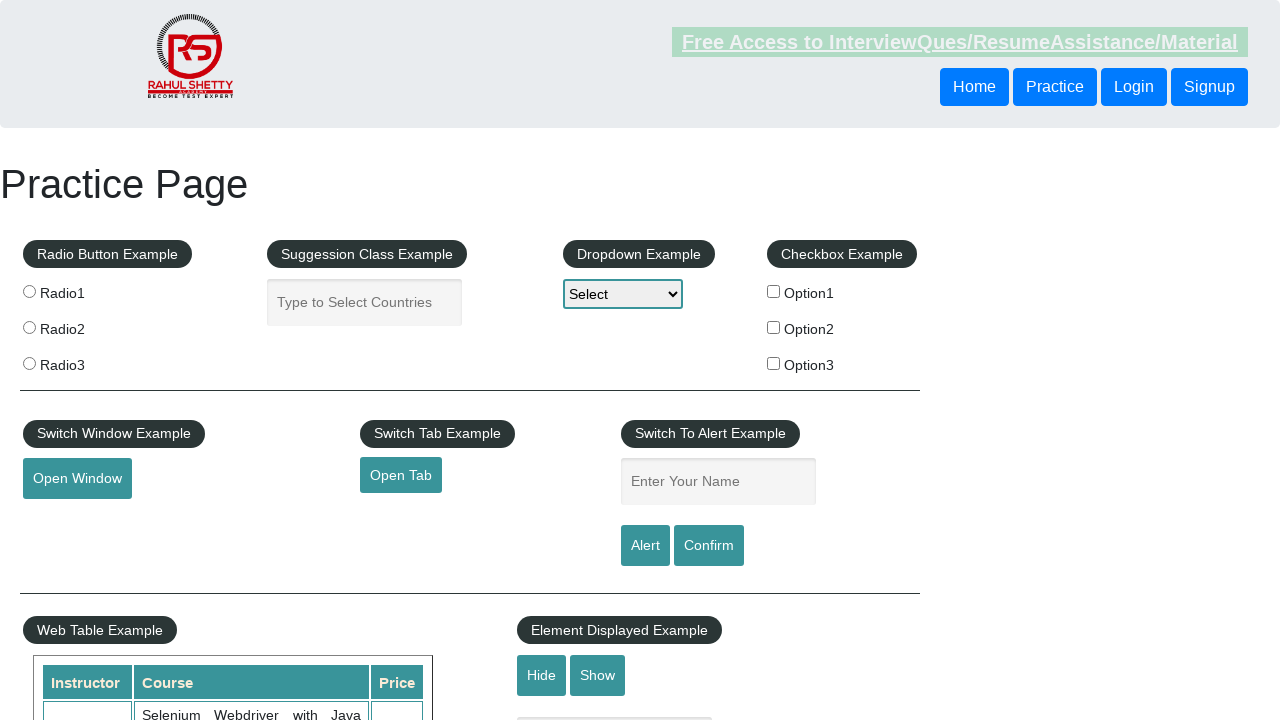

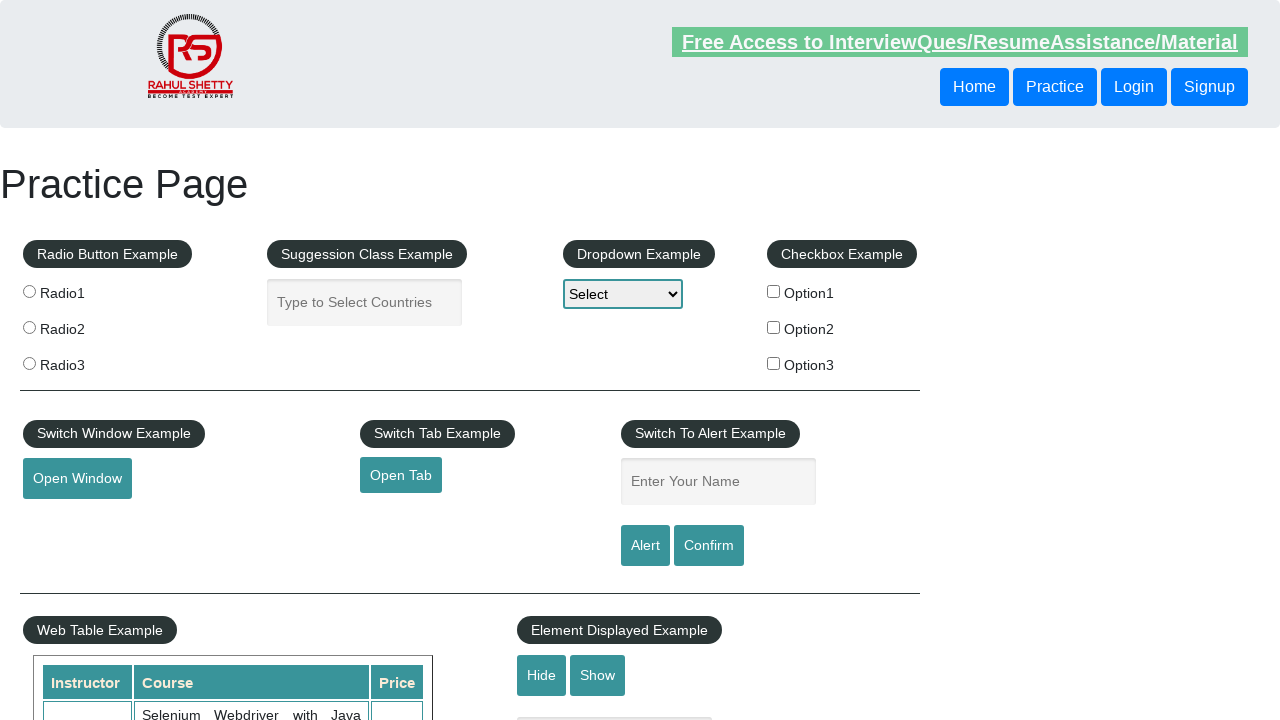